Adds 4 text items to a list by filling a text field and submitting the form multiple times, then verifies the items were added

Starting URL: https://autowebtest.github.io/add-remove/

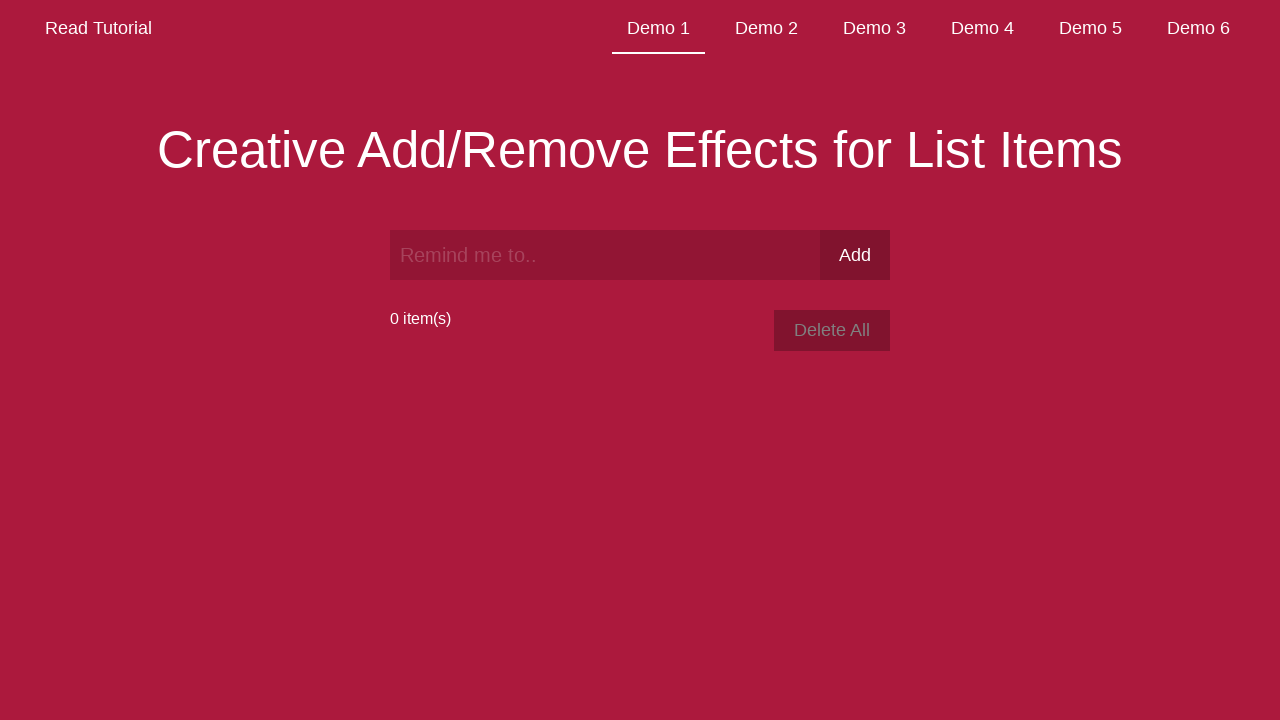

Filled text field with 'hello world' on #text
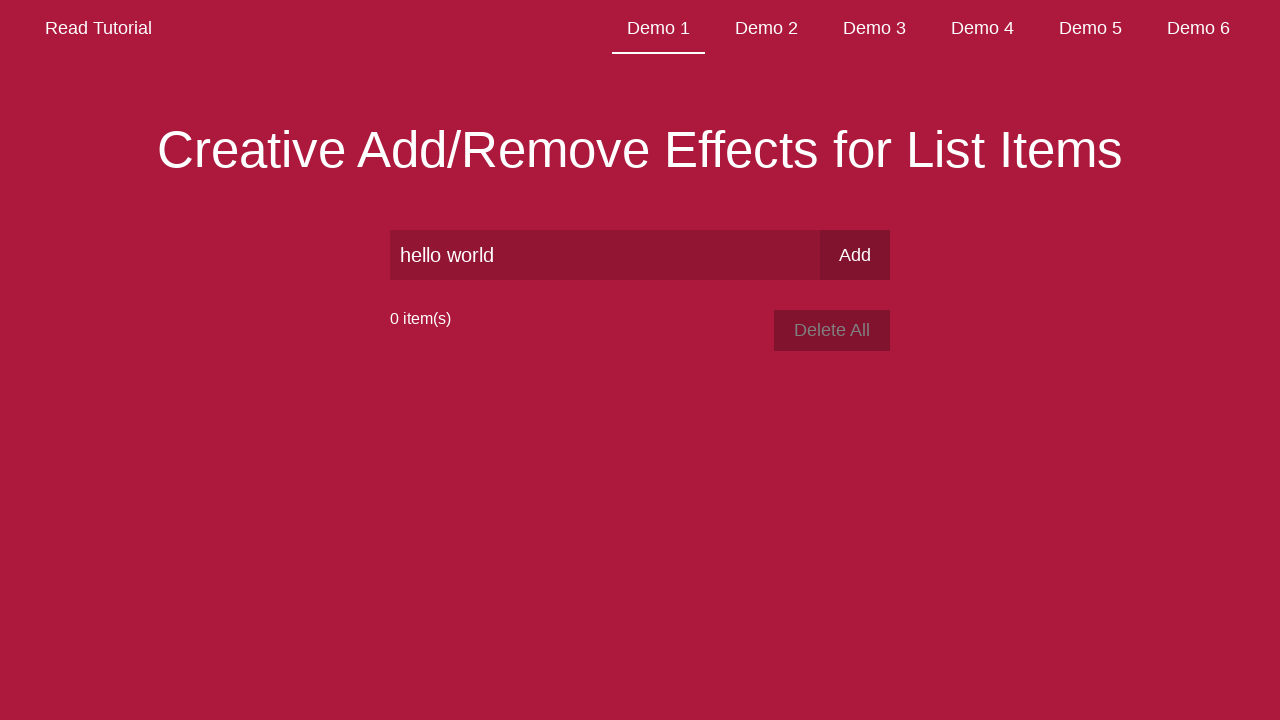

Submitted form to add 'hello world' to list on #text
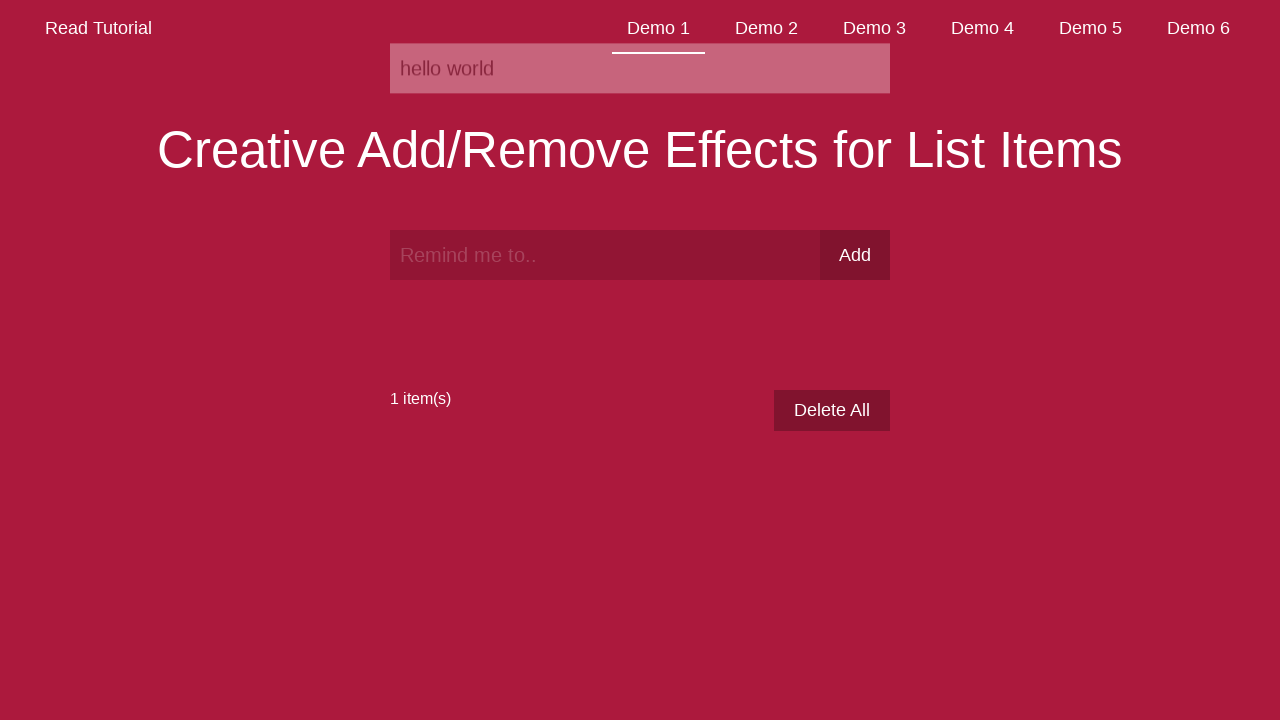

Filled text field with 'hello john' on #text
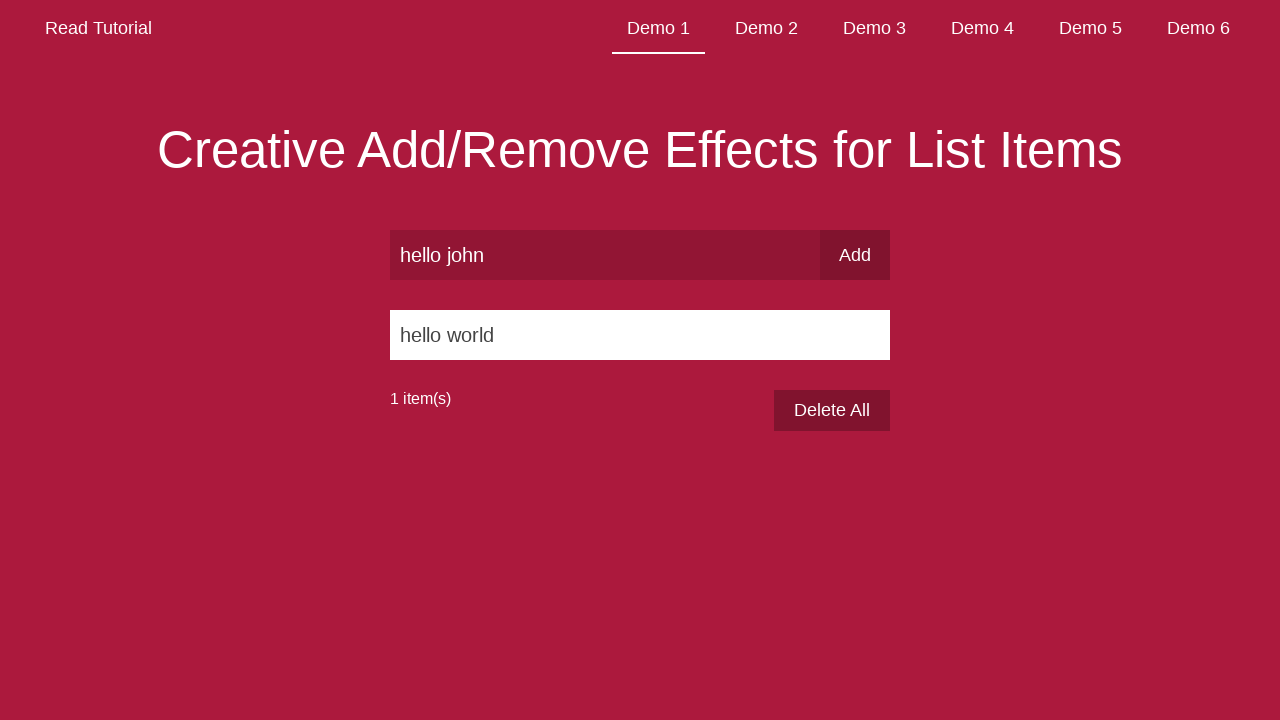

Submitted form to add 'hello john' to list on #text
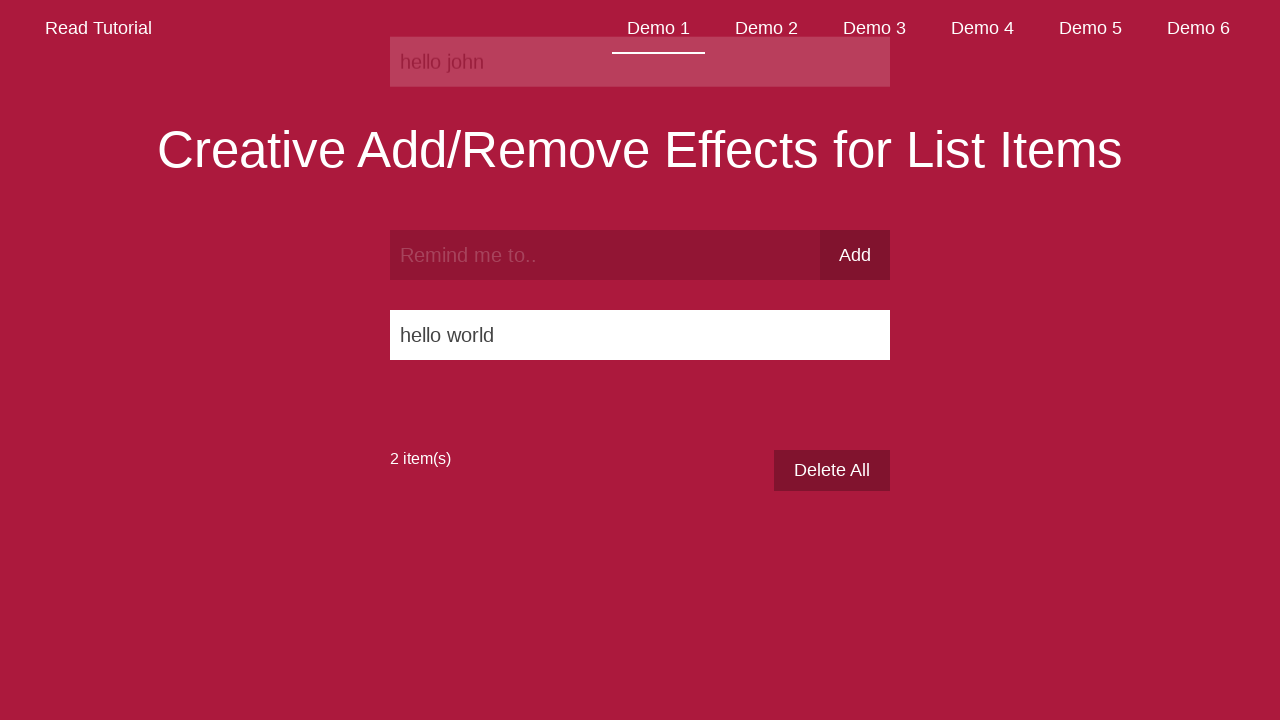

Filled text field with 'good morning' on #text
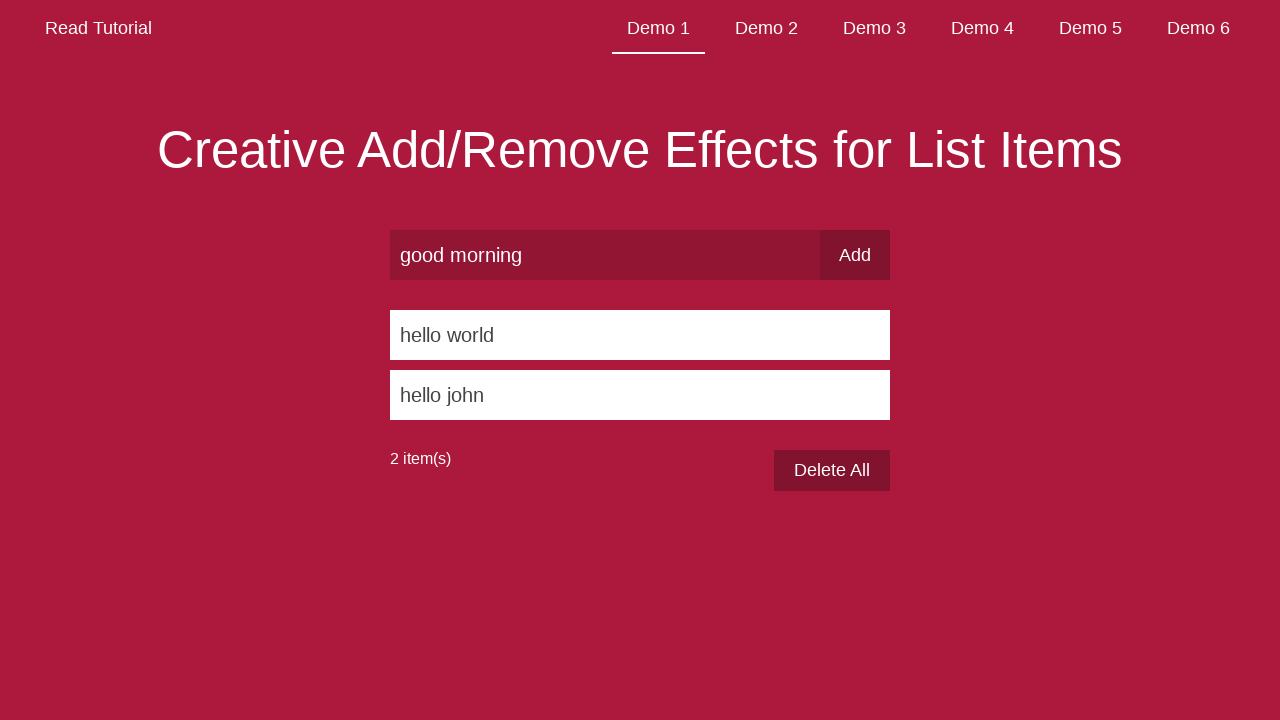

Submitted form to add 'good morning' to list on #text
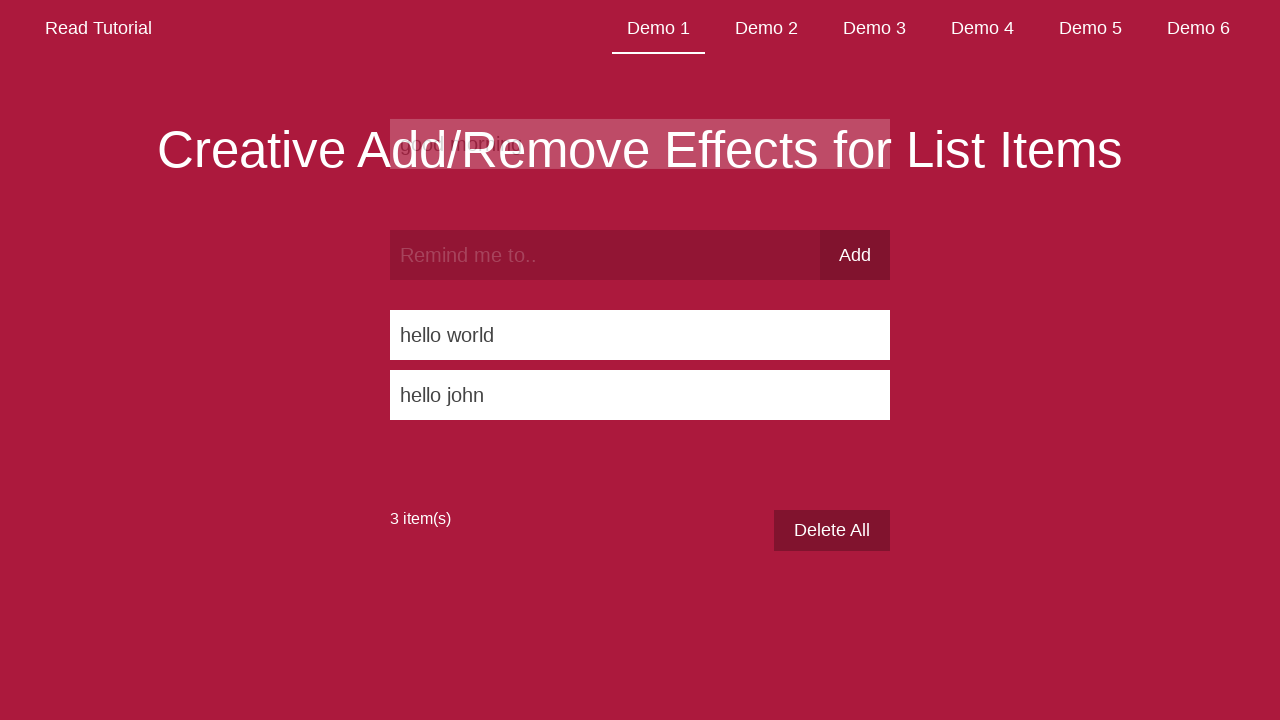

Filled text field with 'good class' on #text
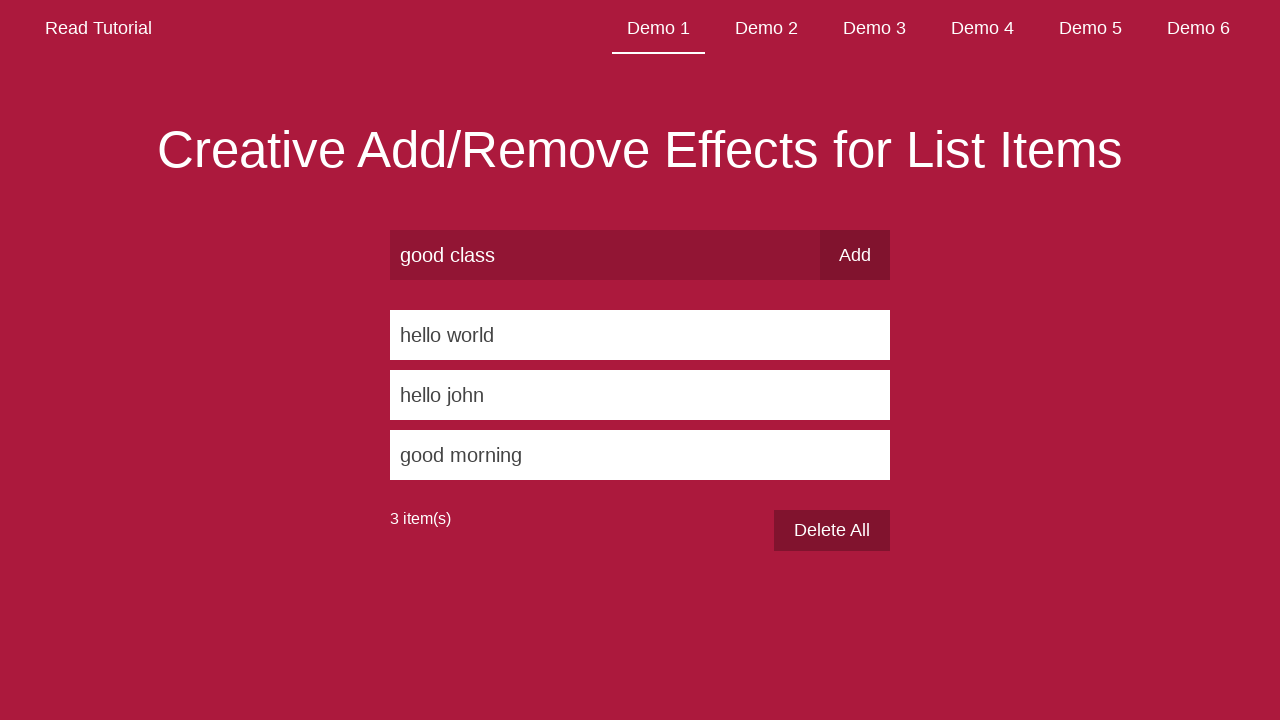

Submitted form to add 'good class' to list on #text
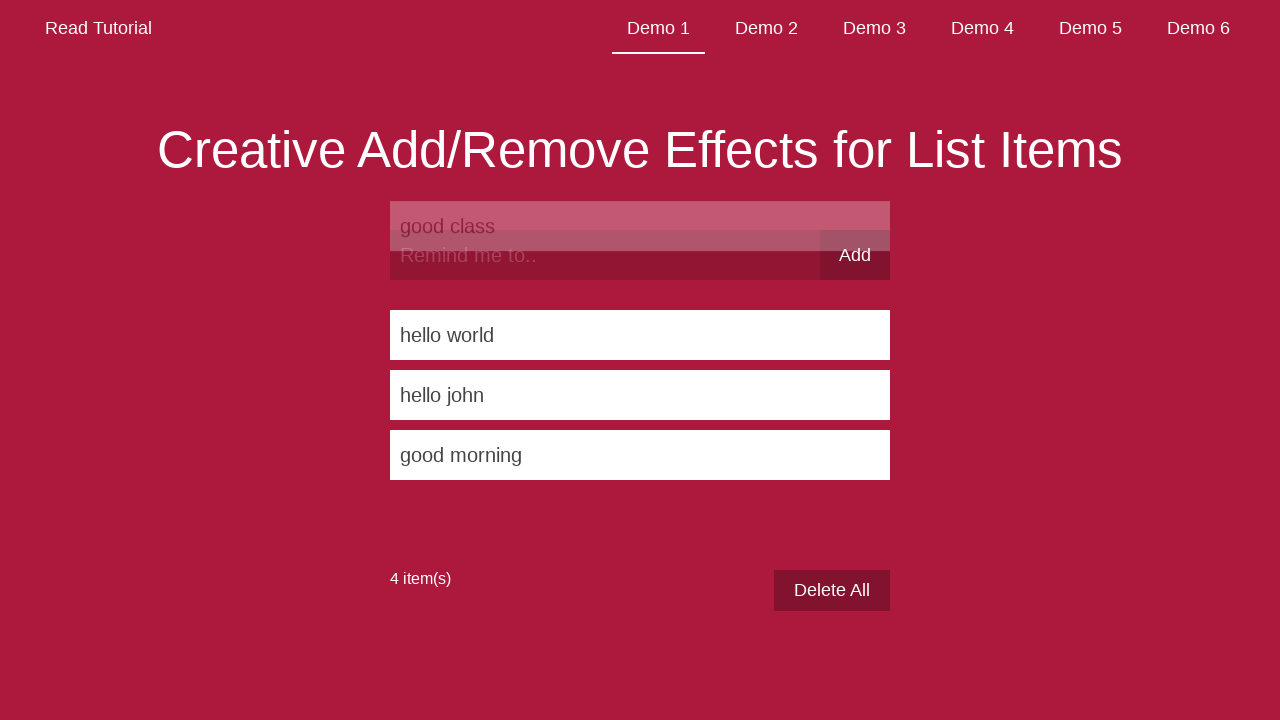

Scrolled to clear-all button for visibility
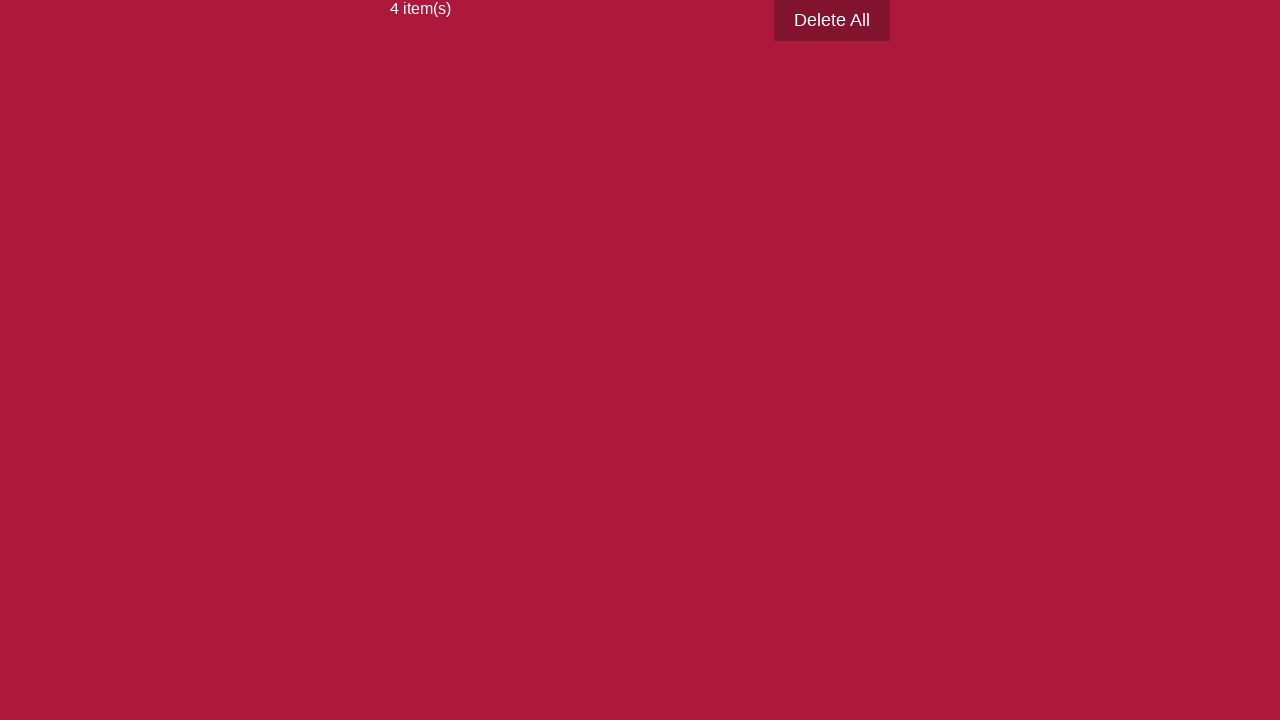

Verified that new items are present in the list
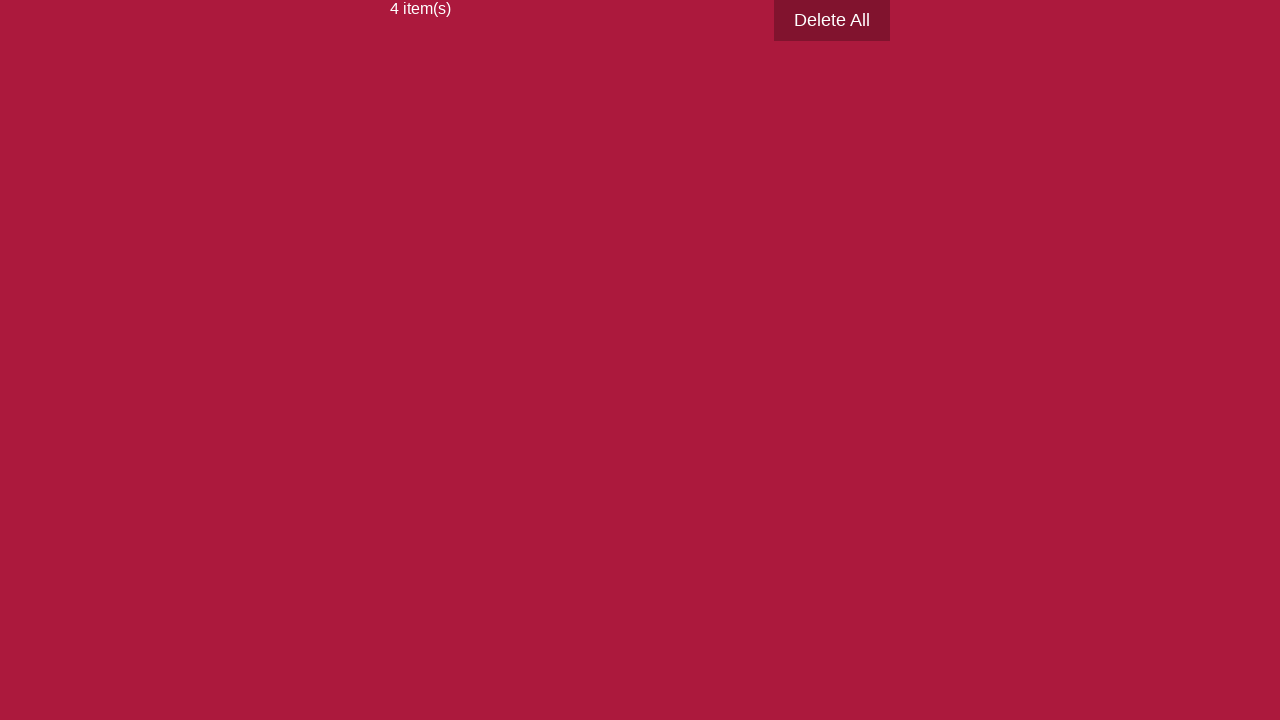

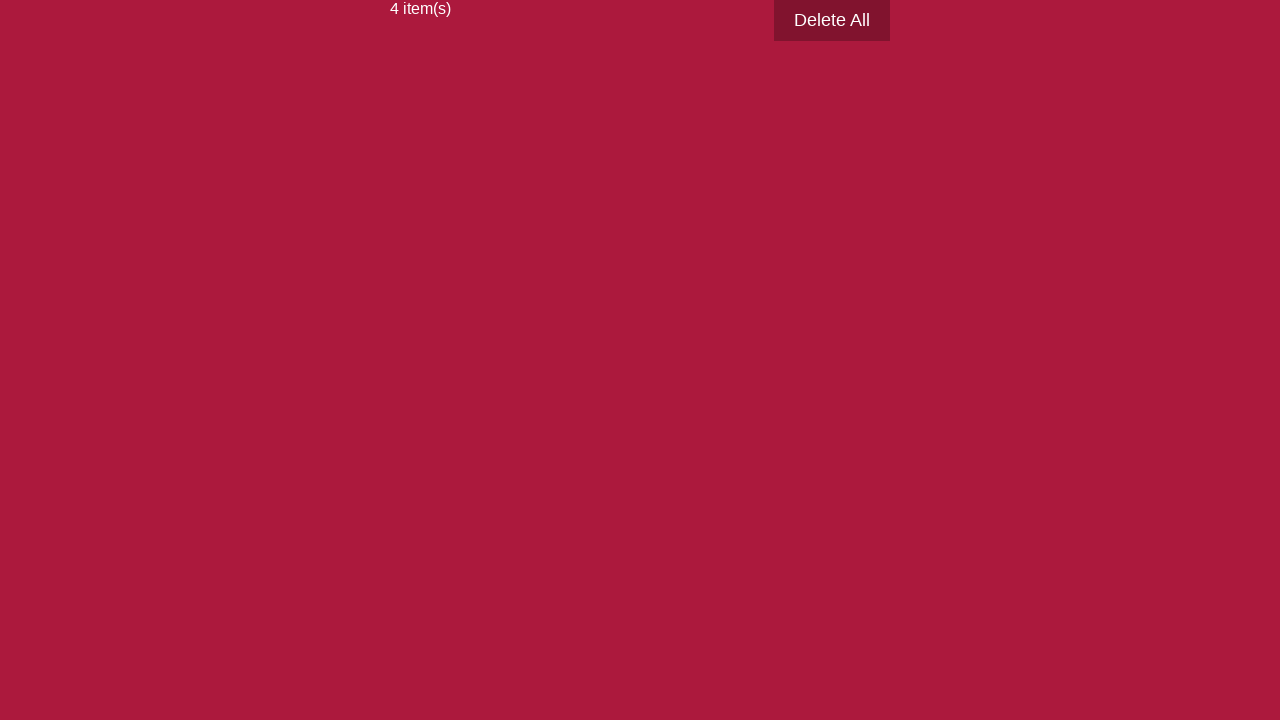